Tests mouse hover interaction on SpiceJet website by hovering over an element and clicking on the "Benefits" link that appears

Starting URL: https://www.spicejet.com/

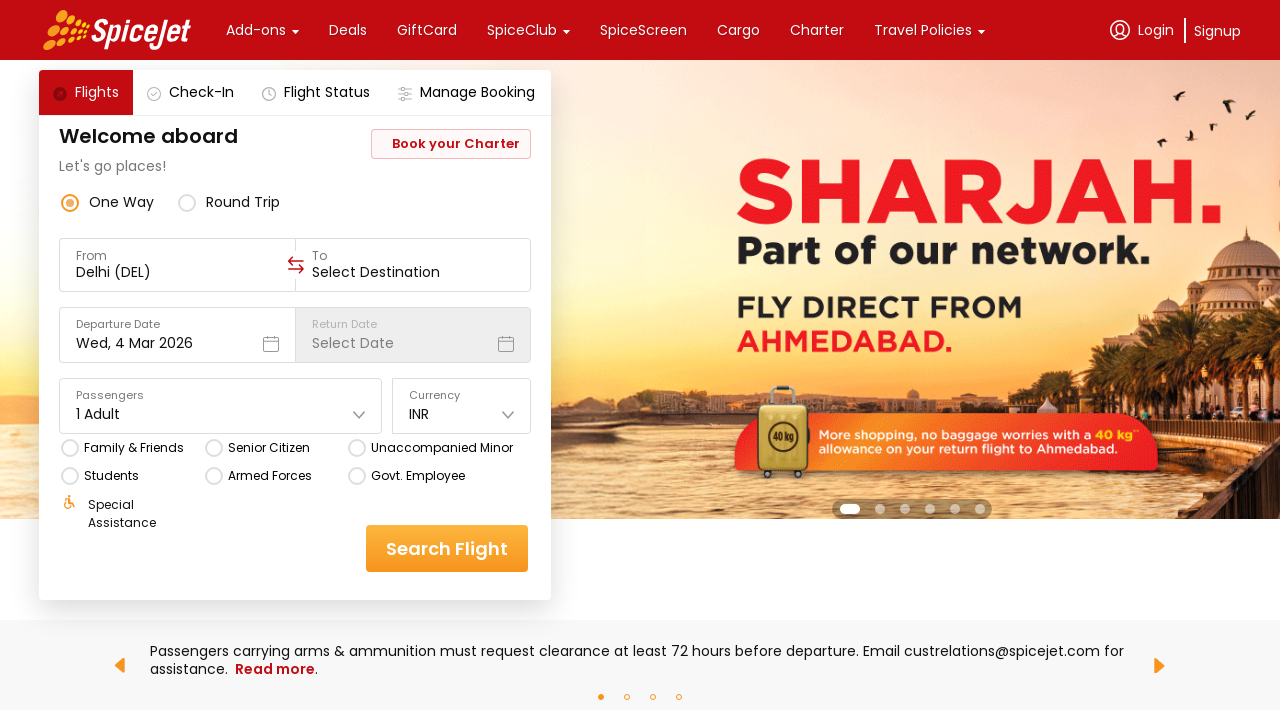

Hovered over element to reveal dropdown menu at (522, 30) on xpath=//*[@id="main-container"]/div/div[1]/div[2]/div[1]/div/div[2]/div[2]/div/d
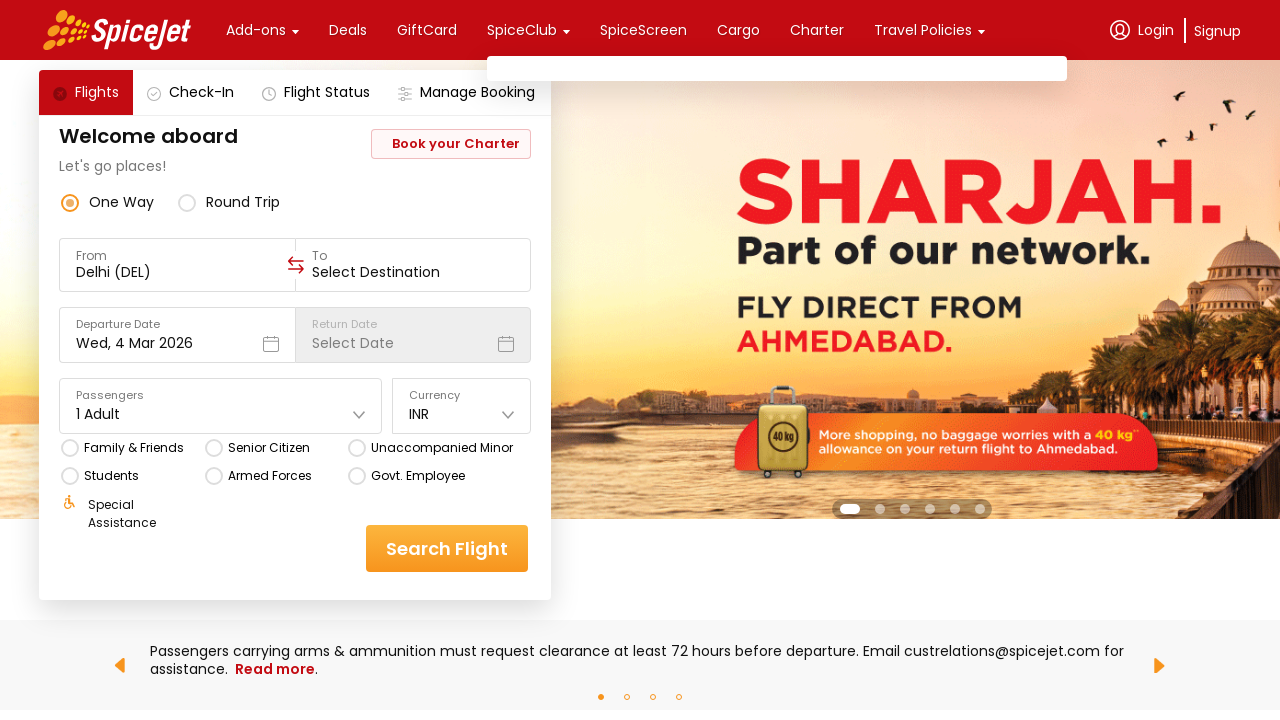

Waited for dropdown menu to appear
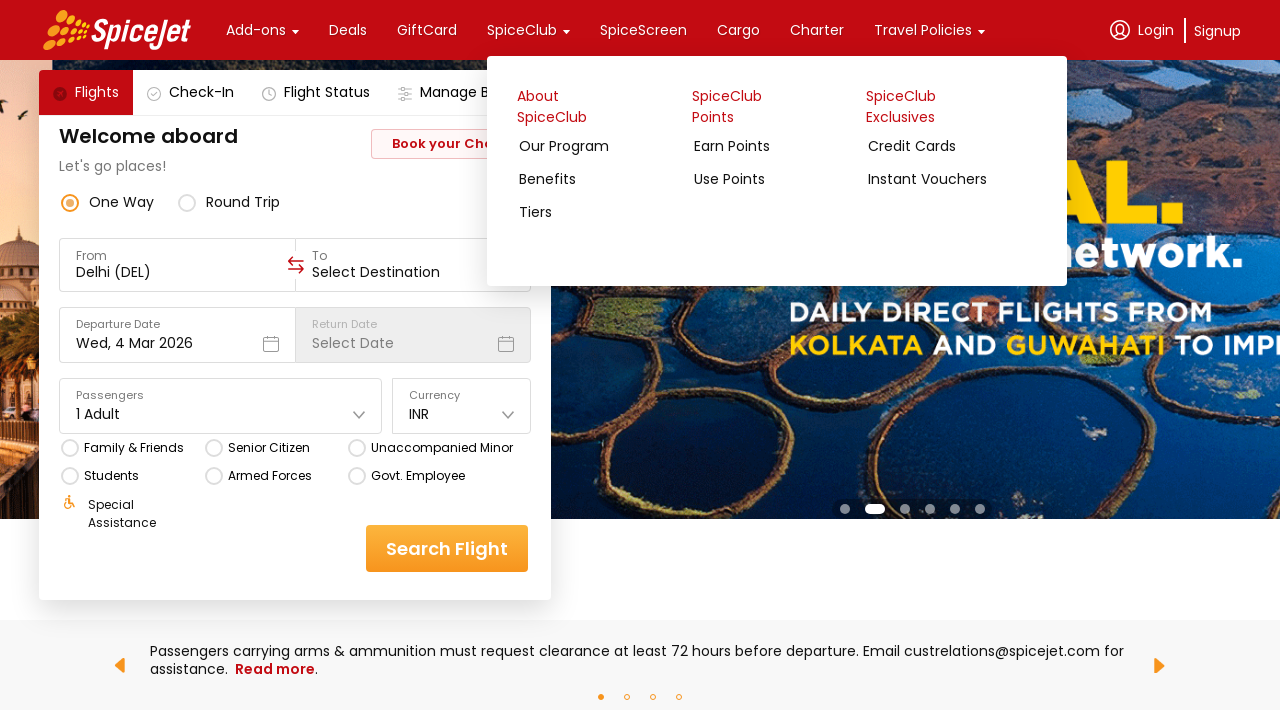

Clicked on the Benefits link from the dropdown menu at (601, 179) on text=Benefits
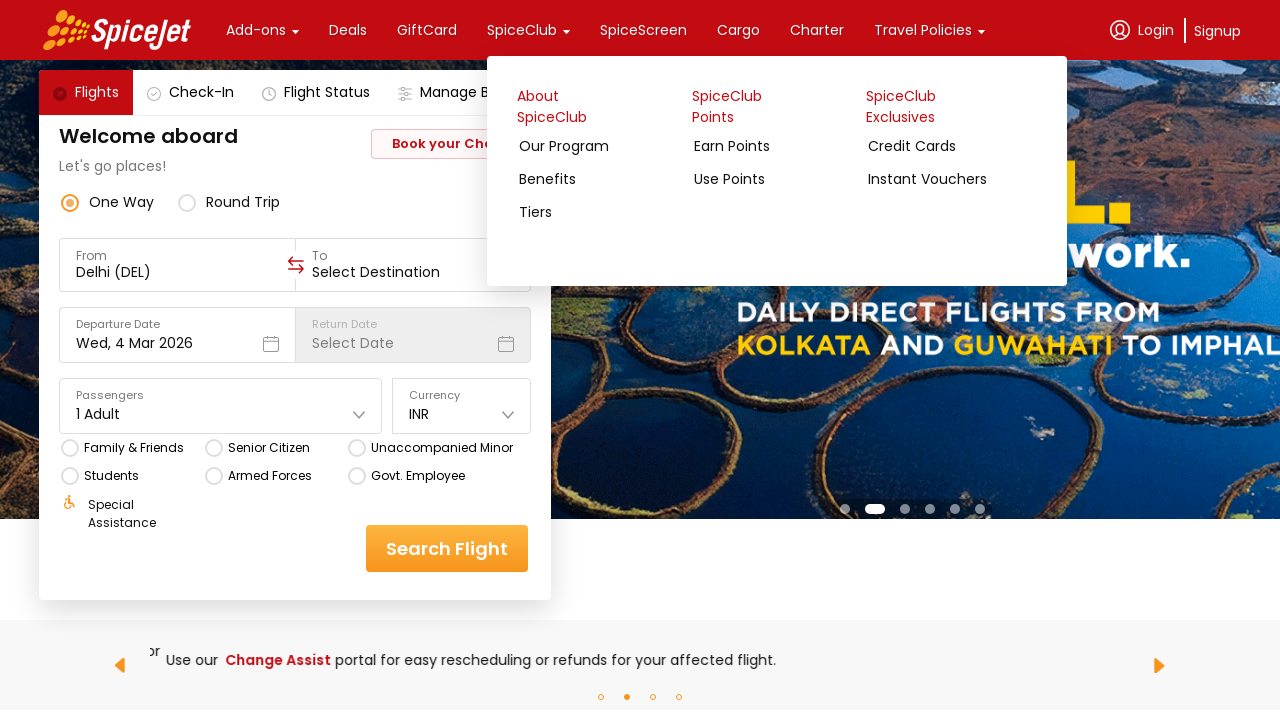

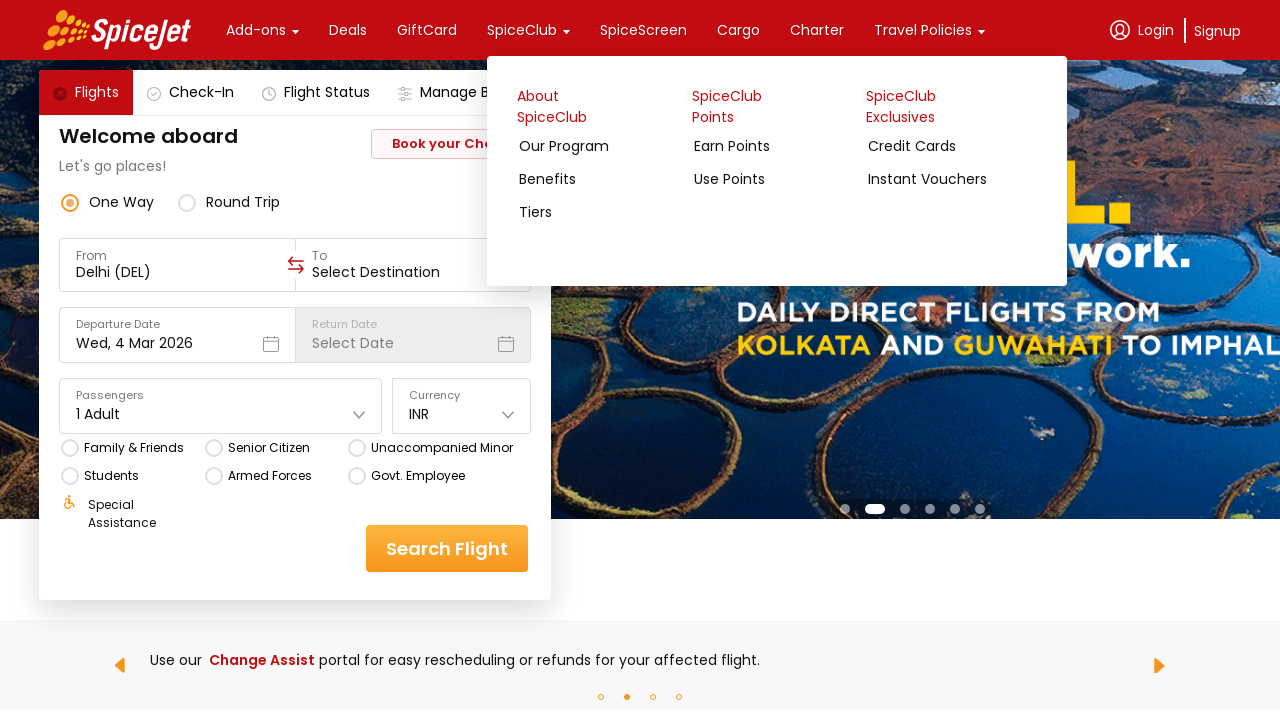